Tests multi-selection by holding Ctrl key and clicking on specific items (1st, 3rd, 6th, and 11th)

Starting URL: https://automationfc.github.io/jquery-selectable/

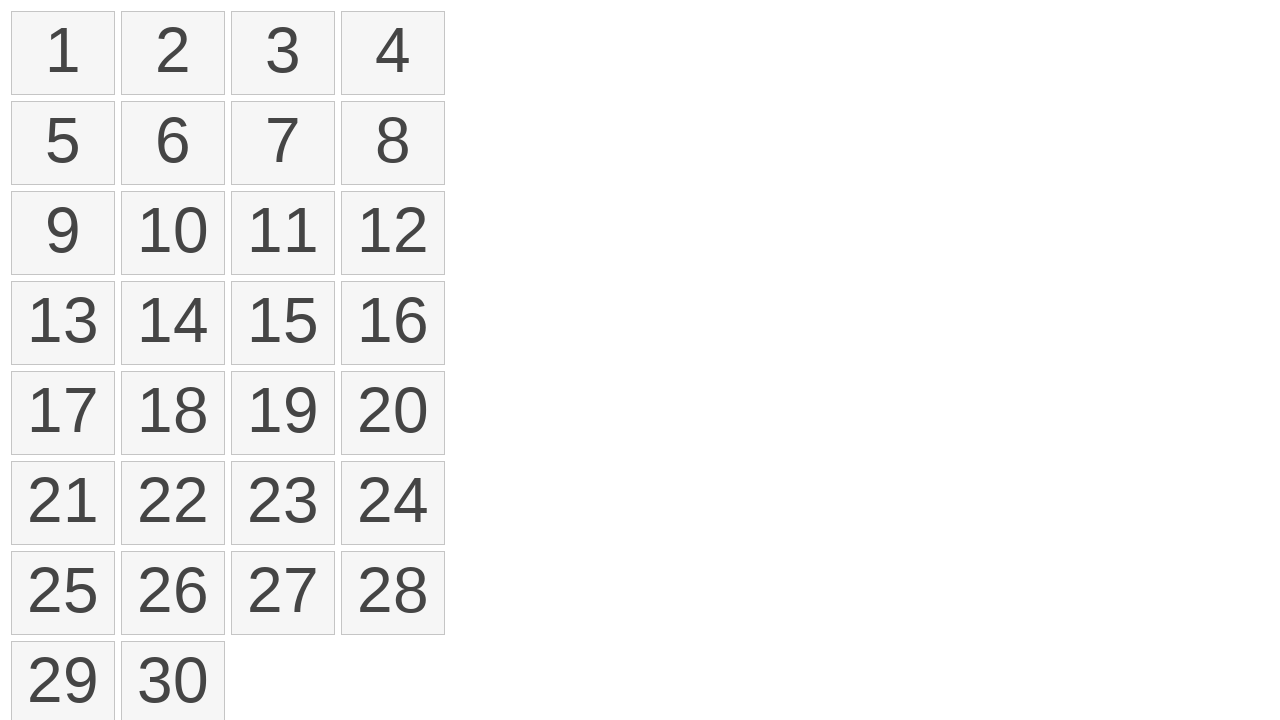

Pressed and held Ctrl key for multi-selection
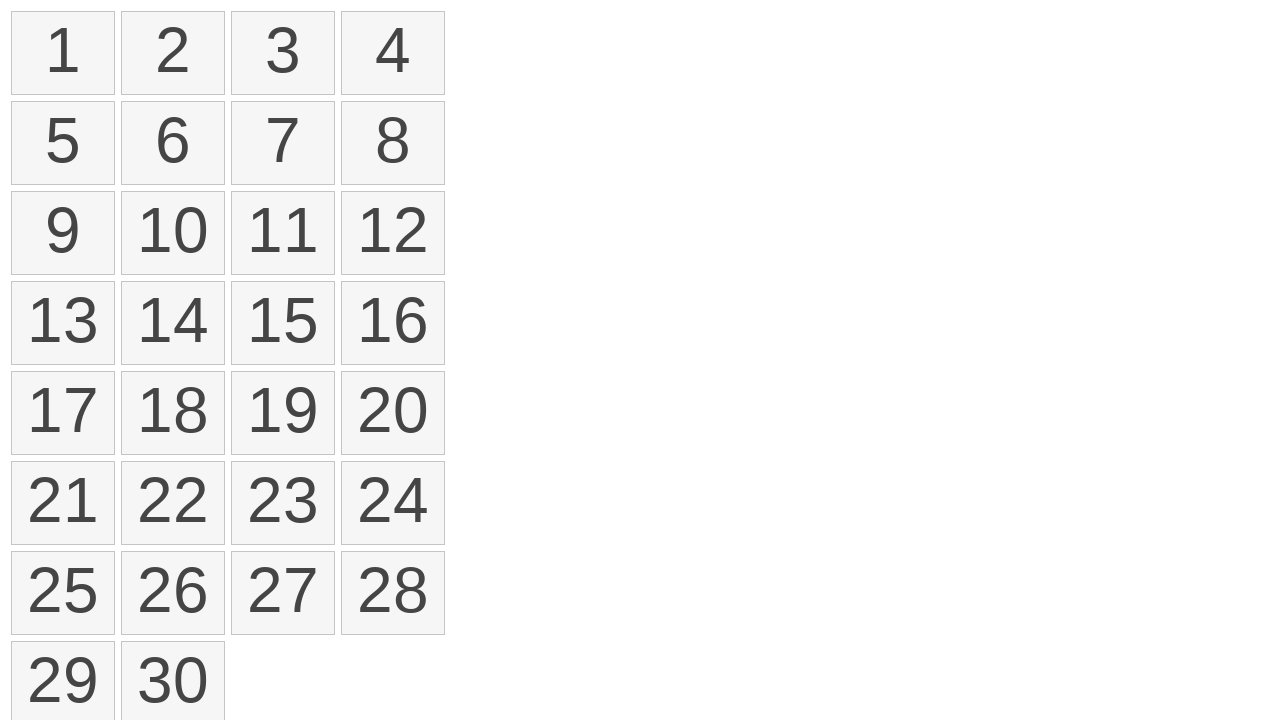

Clicked on 1st item while holding Ctrl at (63, 53) on xpath=//li[@class='ui-state-default ui-selectee'] >> nth=0
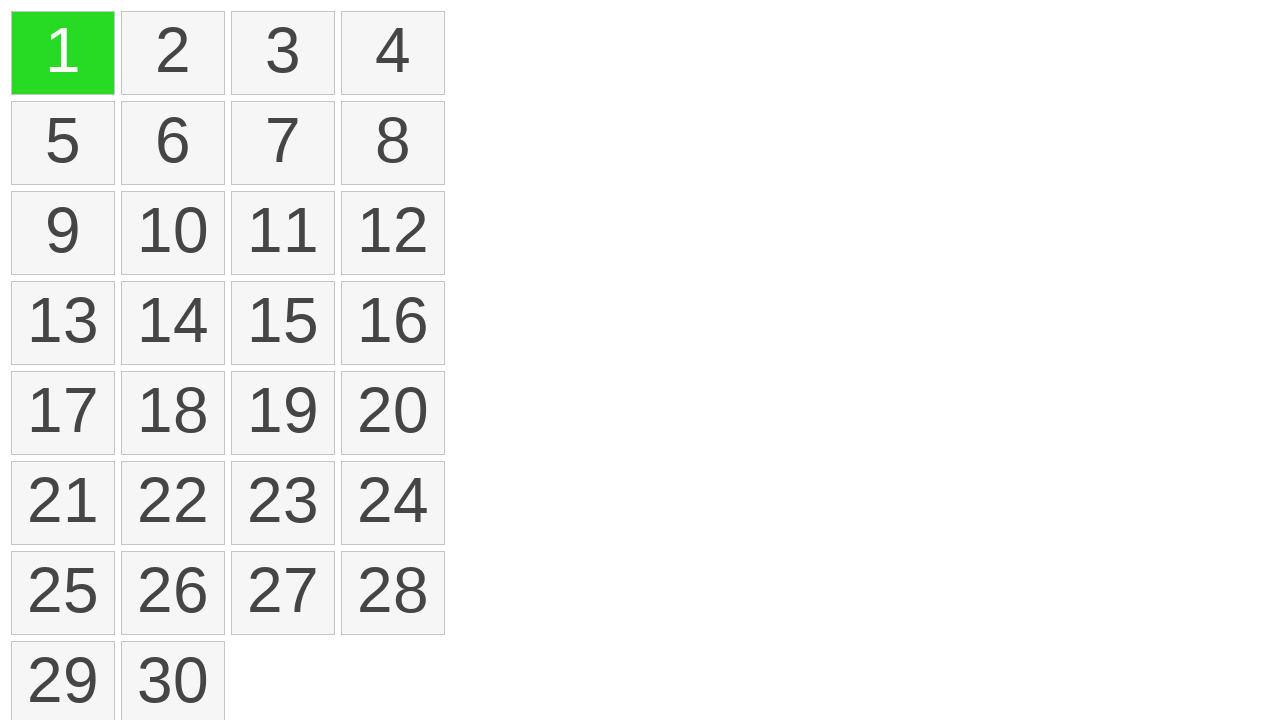

Clicked on 3rd item while holding Ctrl at (393, 53) on xpath=//li[@class='ui-state-default ui-selectee'] >> nth=2
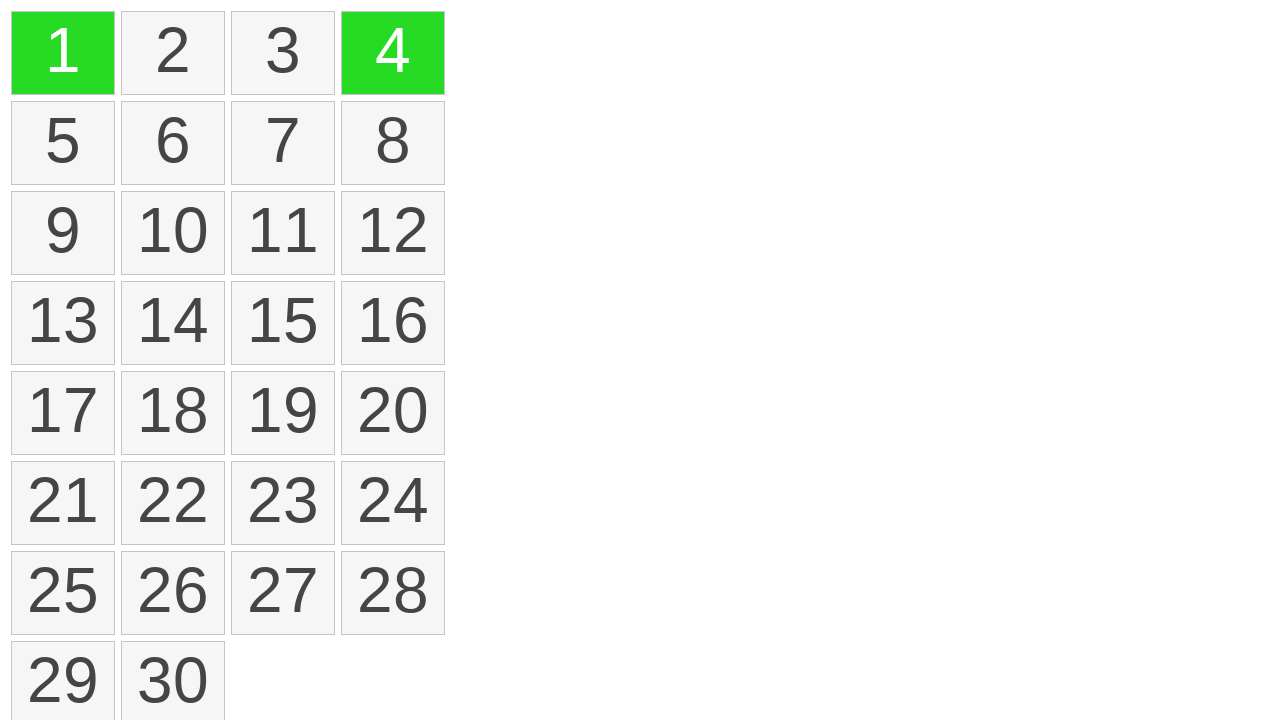

Clicked on 6th item while holding Ctrl at (393, 143) on xpath=//li[@class='ui-state-default ui-selectee'] >> nth=5
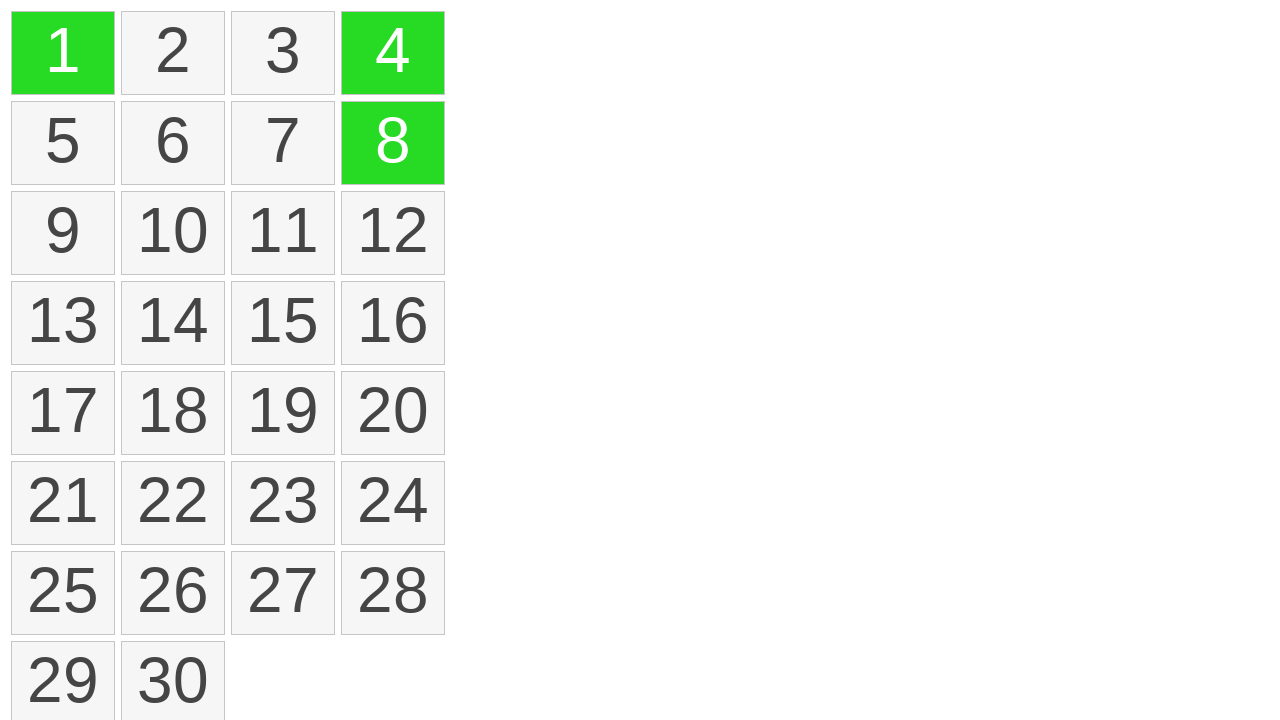

Clicked on 11th item while holding Ctrl at (173, 323) on xpath=//li[@class='ui-state-default ui-selectee'] >> nth=10
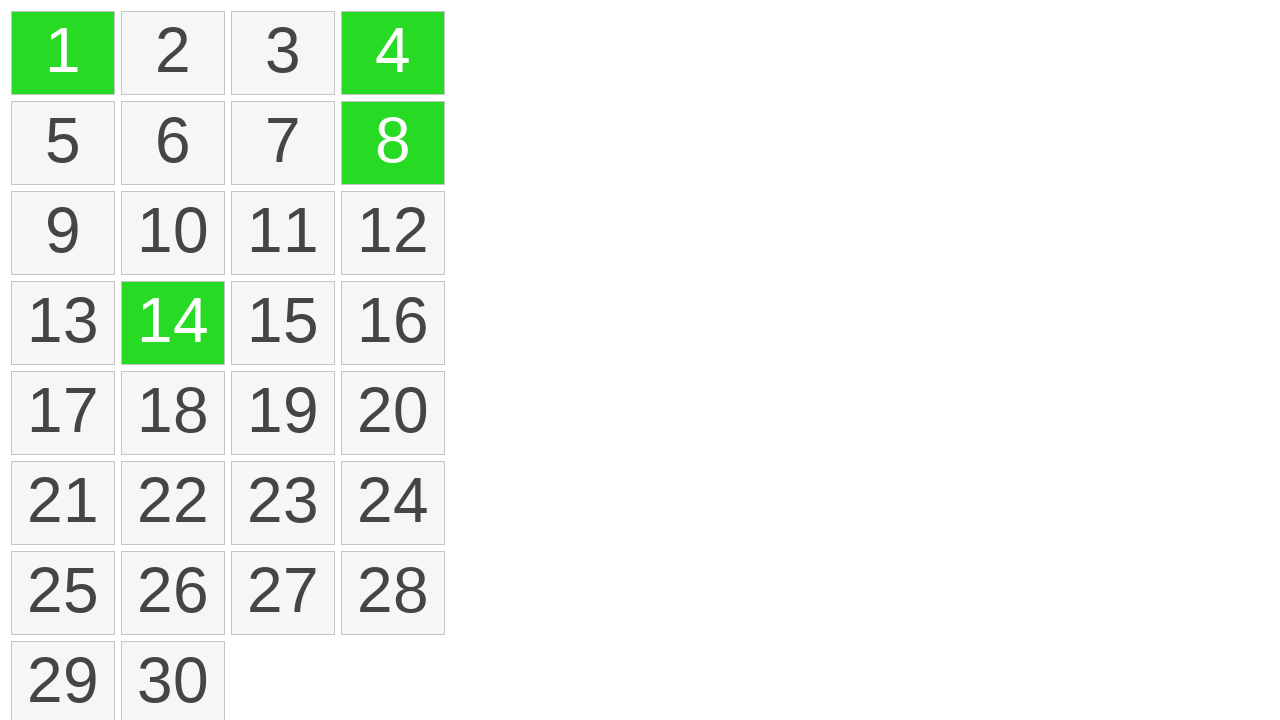

Released Ctrl key
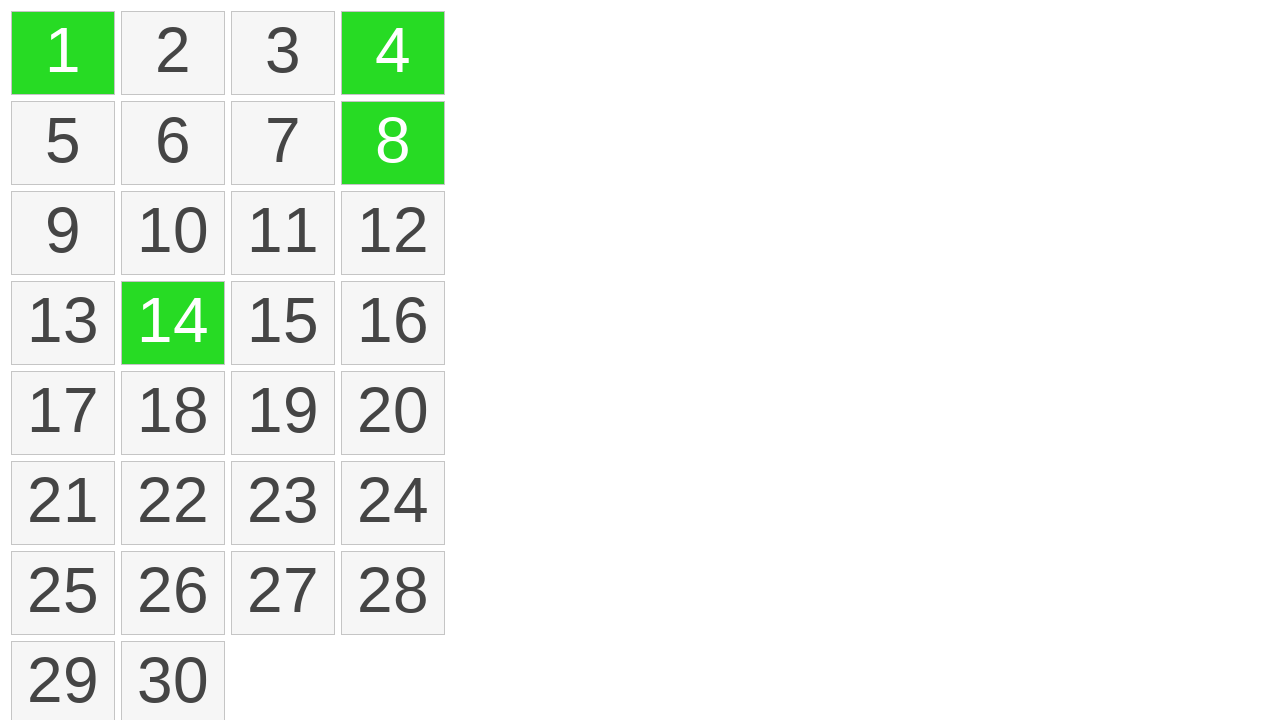

Confirmed that selected items are marked with ui-selected class
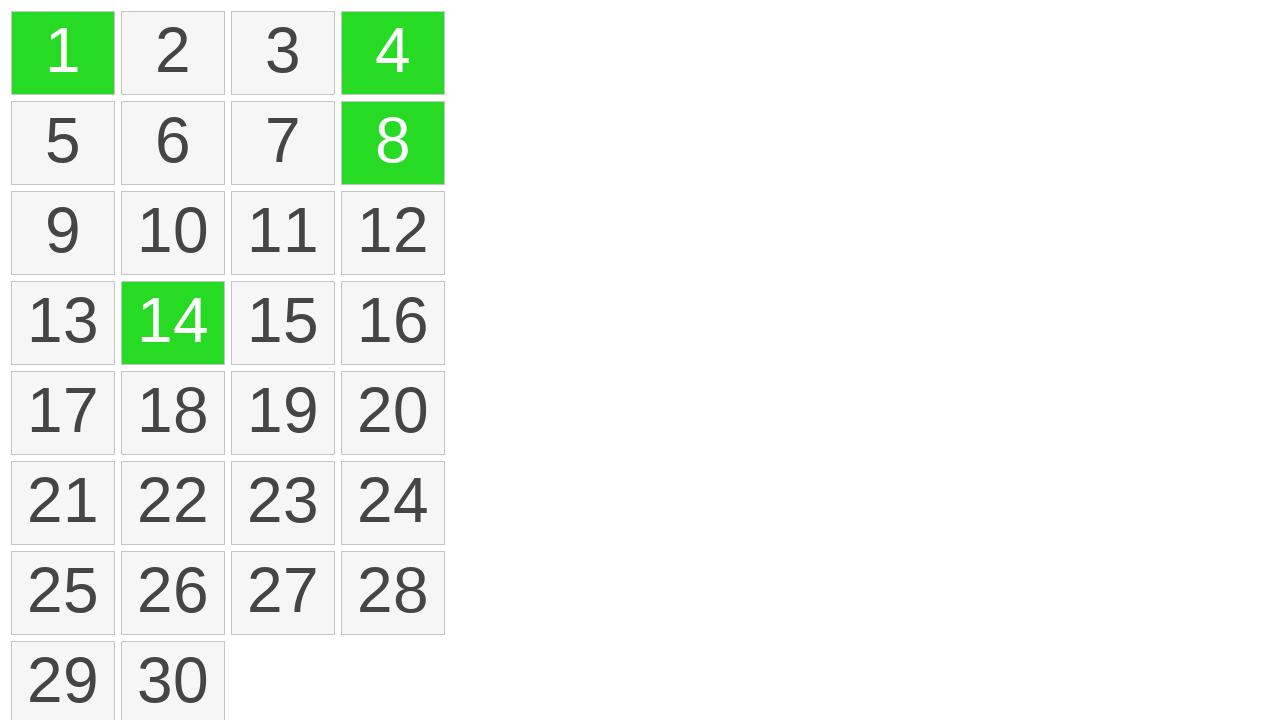

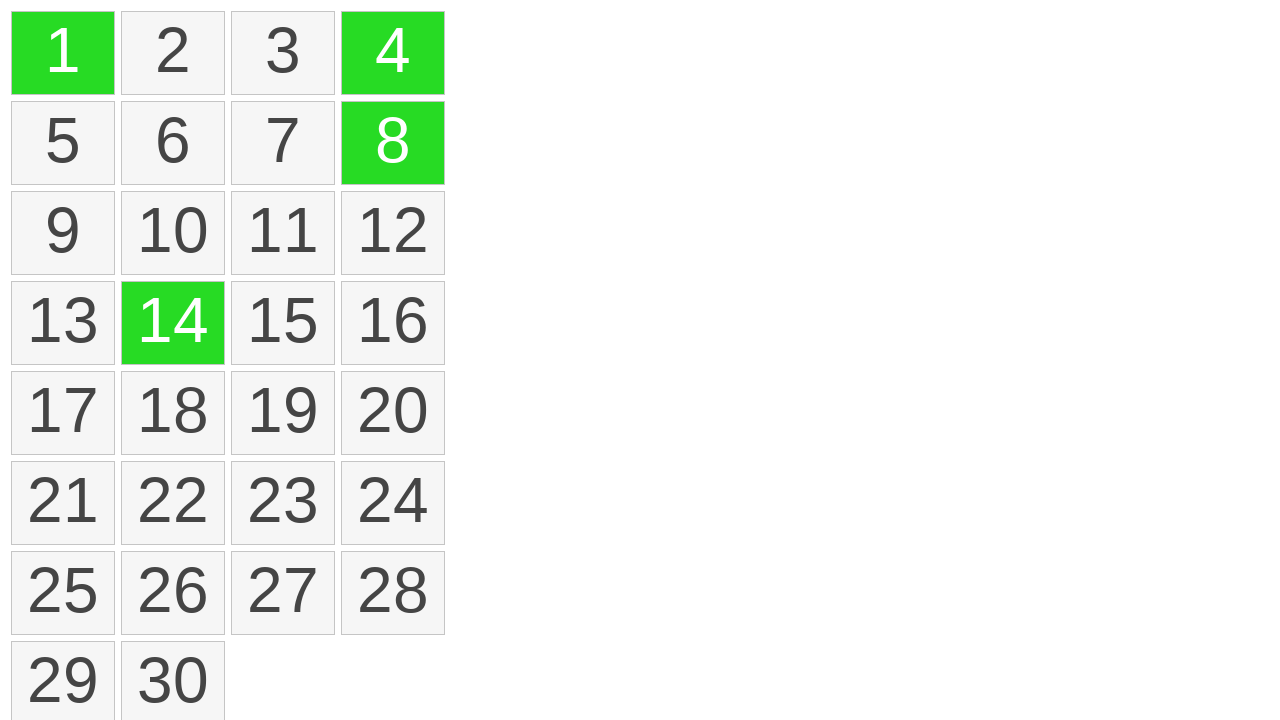